Tests shopping cart functionality by searching for products, adding items to cart, and validating cart quantity through checkout process

Starting URL: https://rahulshettyacademy.com/seleniumPractise/#/

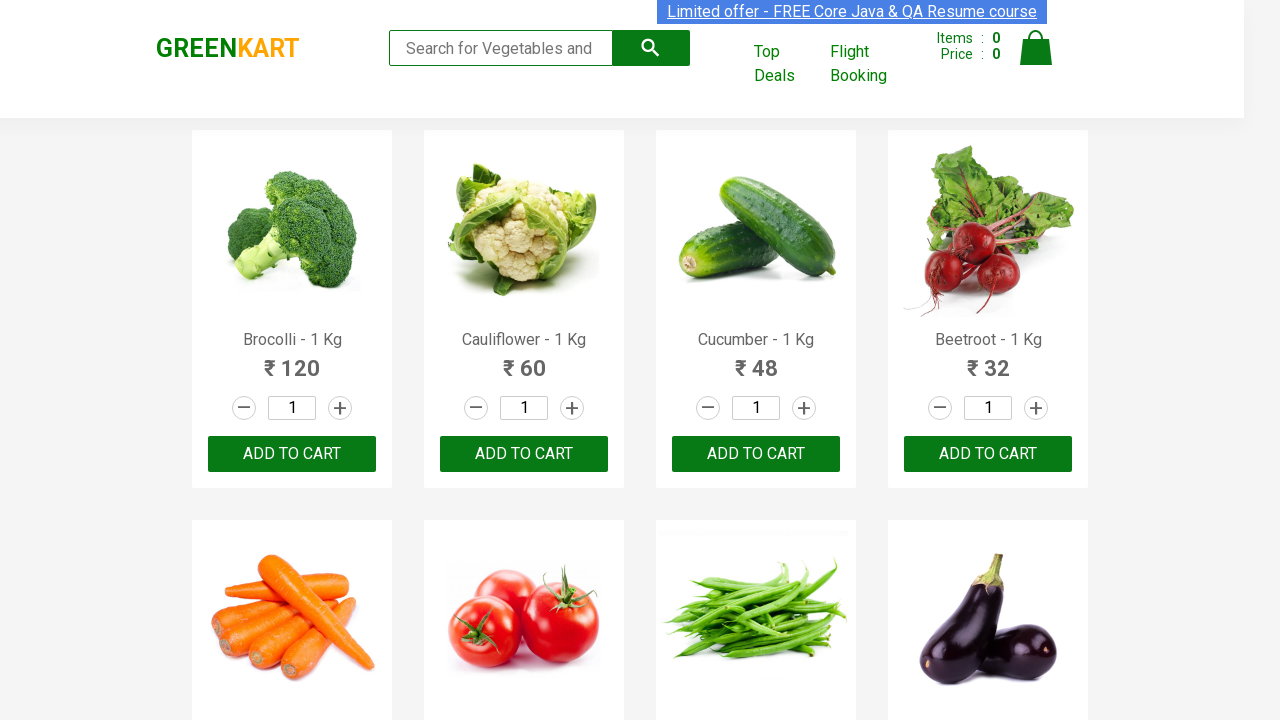

Filled search field with 'ca' to filter products on .search-keyword
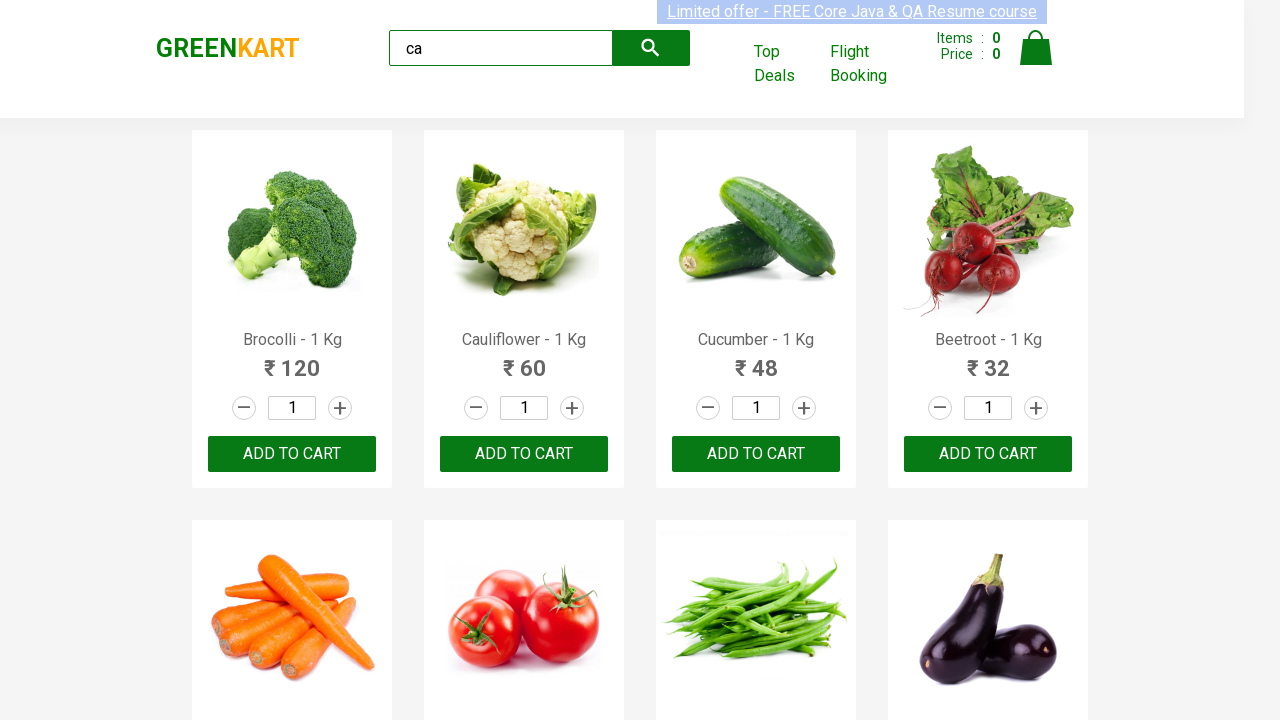

Filtered products loaded
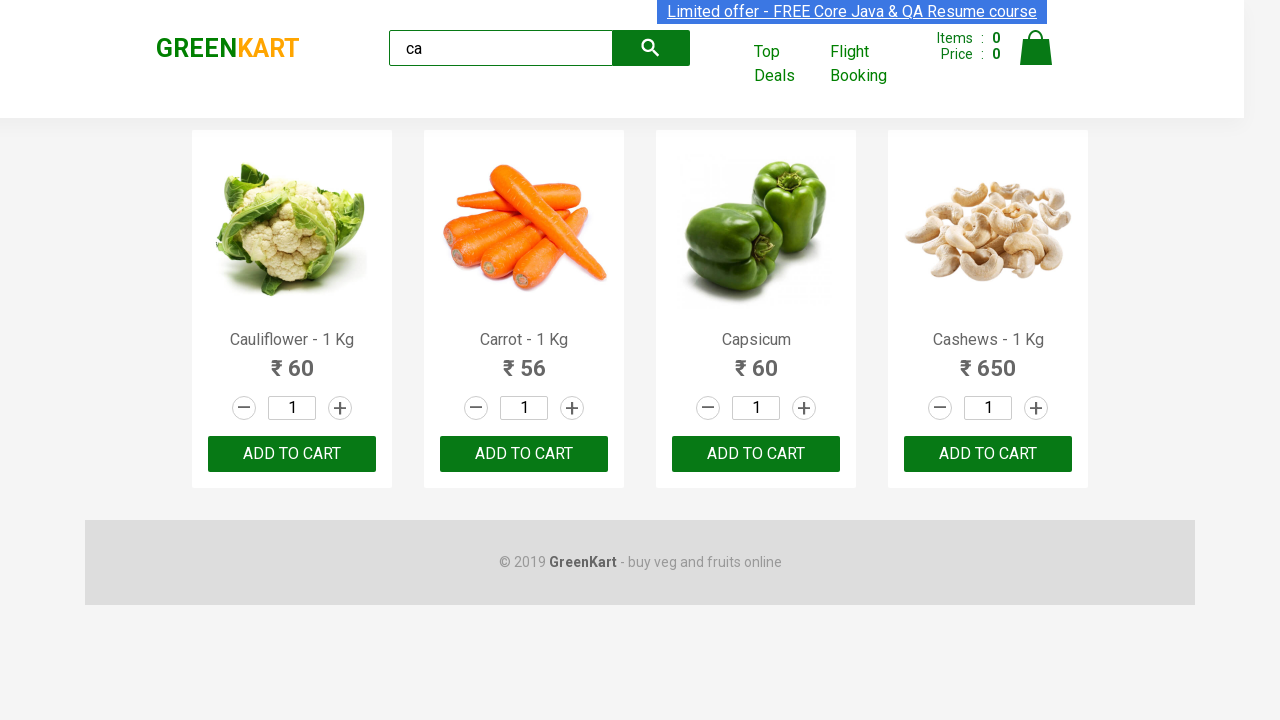

Clicked ADD TO CART for second product at (524, 454) on .products .product >> nth=1 >> internal:text="ADD TO CART"i
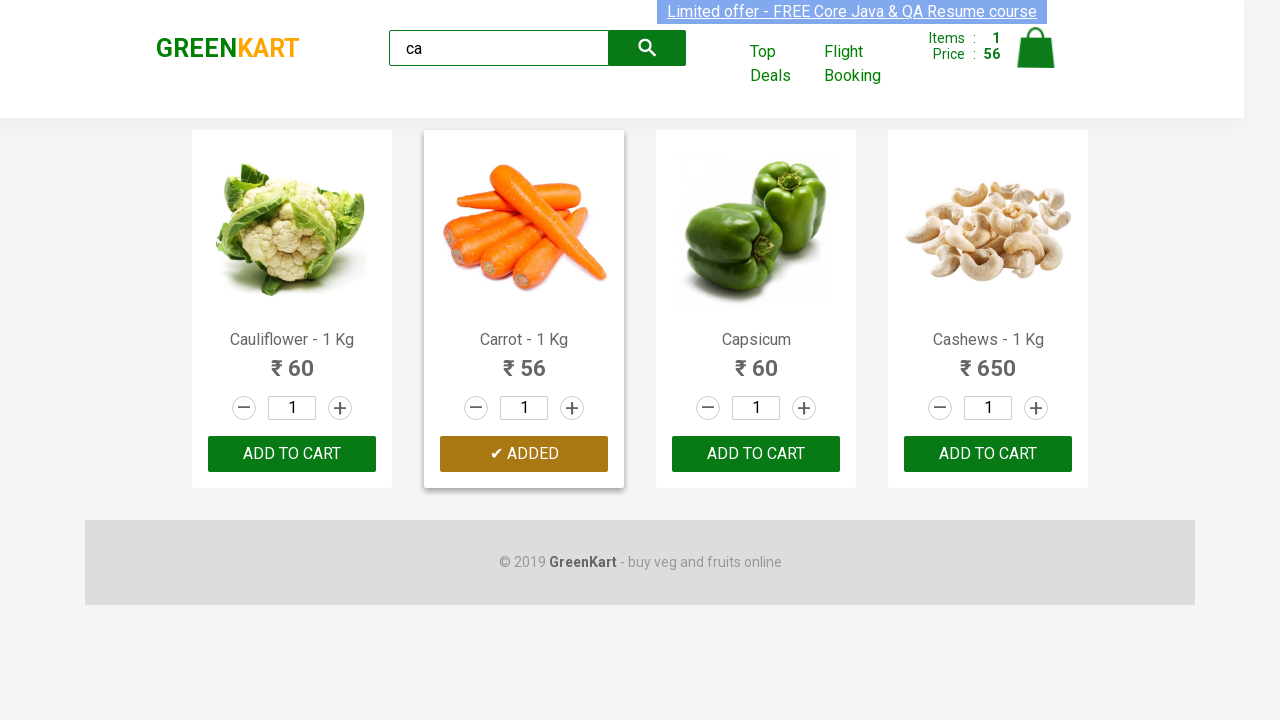

Found and clicked ADD TO CART for Cashews product at (988, 454) on .products .product >> nth=3 >> button
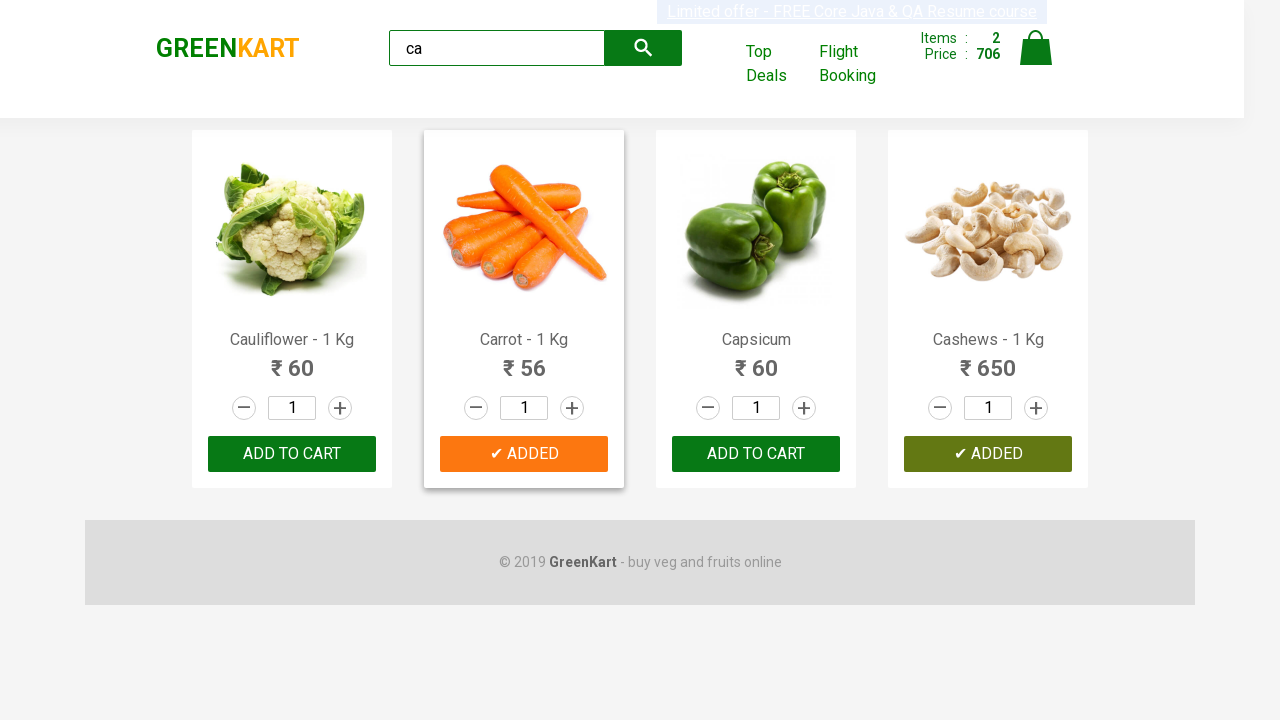

Clicked cart icon to view shopping cart at (1036, 59) on .cart-icon
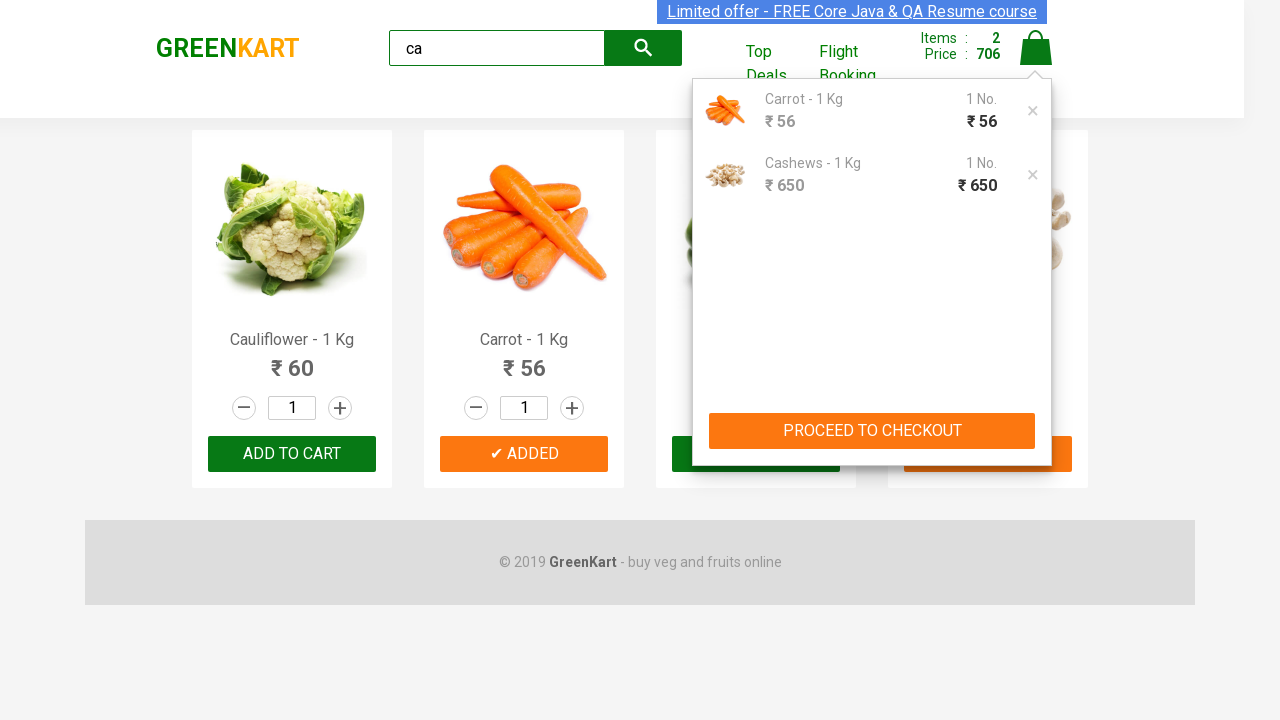

Cart items are now visible
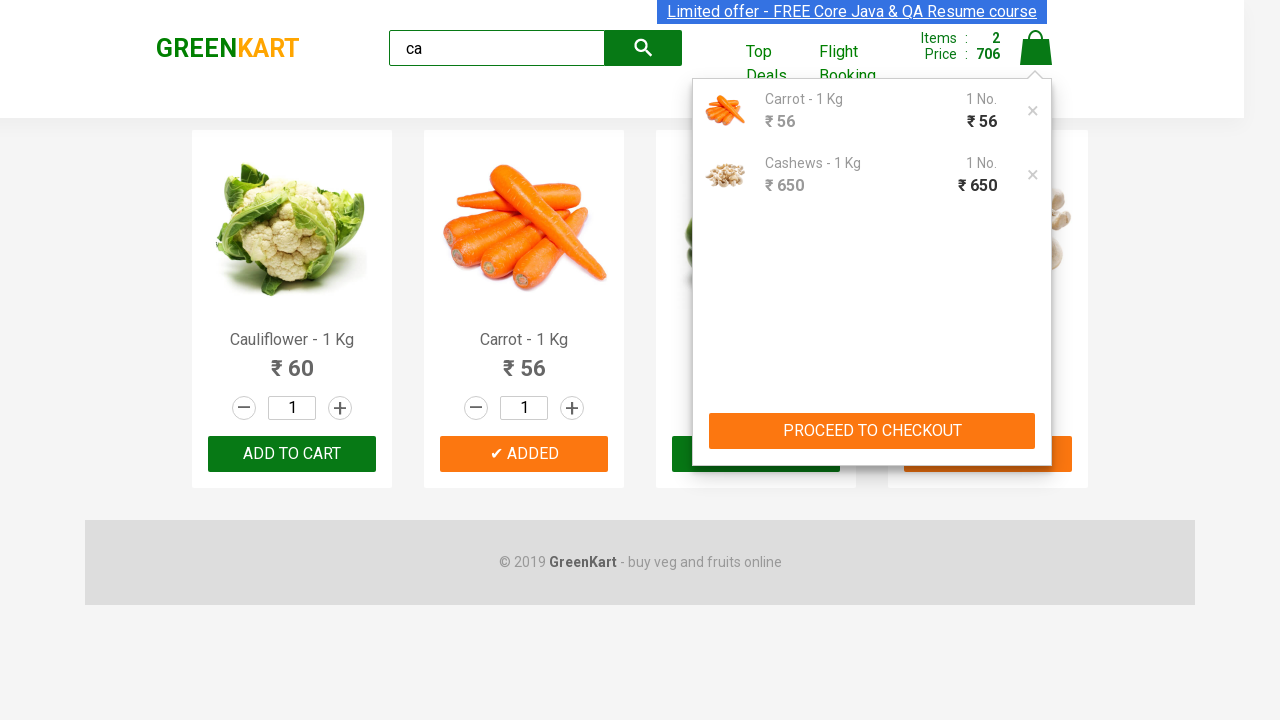

Clicked PROCEED TO CHECKOUT button at (872, 431) on internal:role=button[name="PROCEED TO CHECKOUT"i]
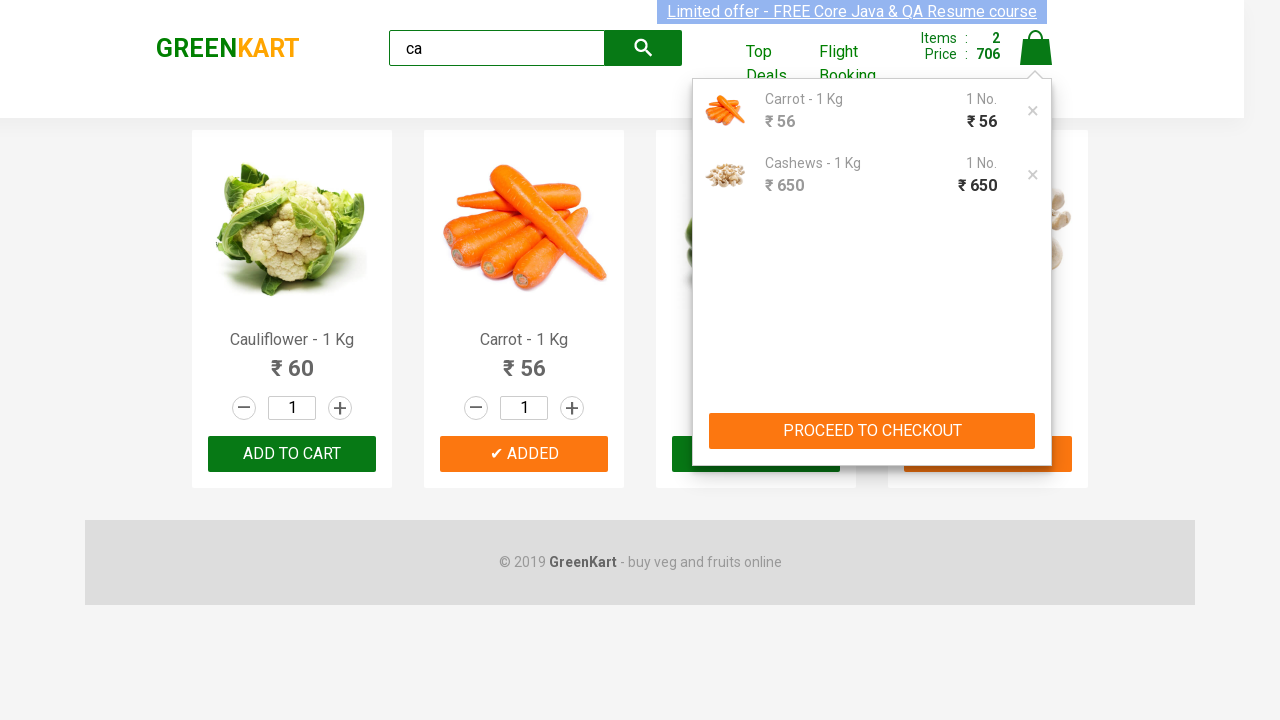

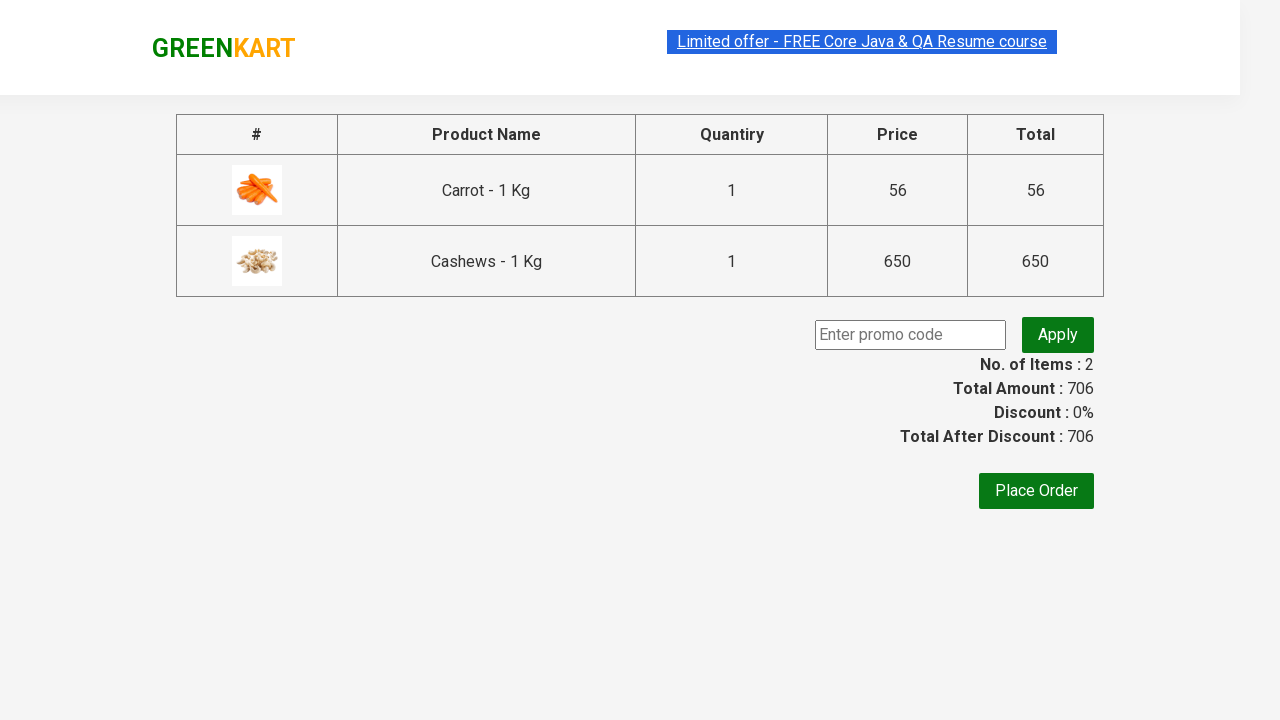